Tests a registration form by filling in name, email, and password fields, then clicking the Register button on a demo application.

Starting URL: https://demoapps.qspiders.com/ui?scenario=1

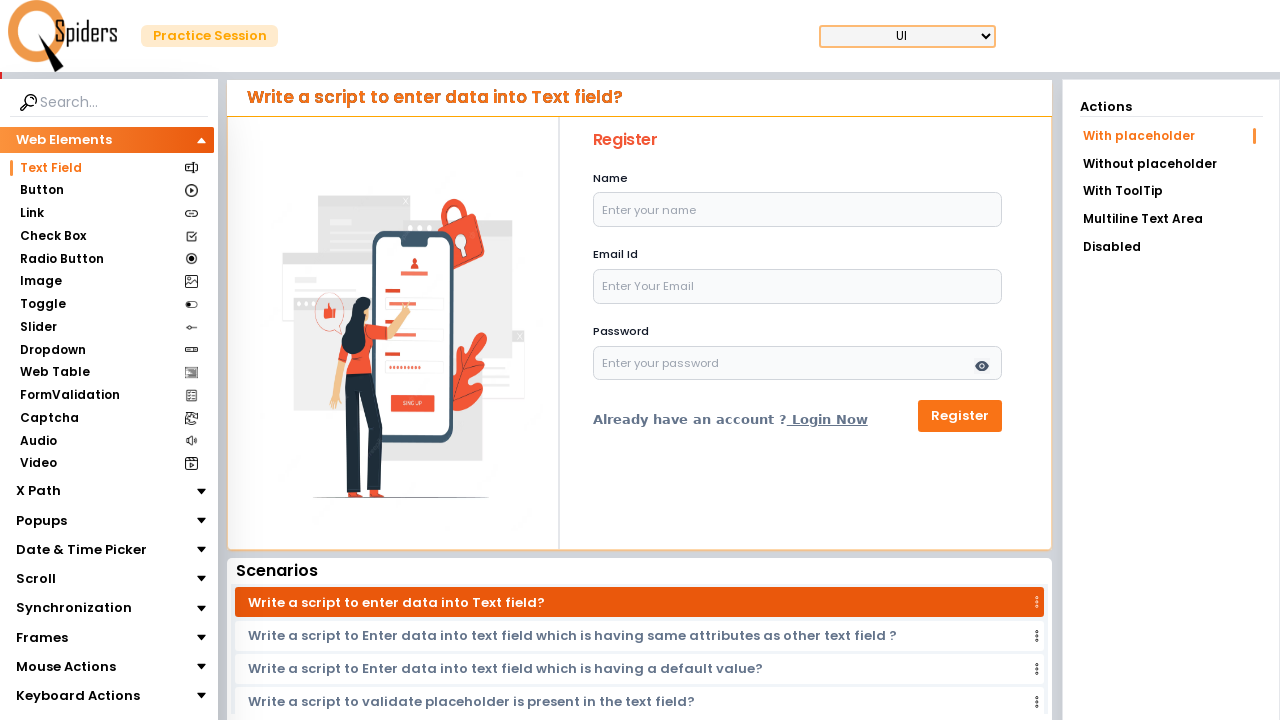

Filled name field with 'Marcus Thompson' on input#name
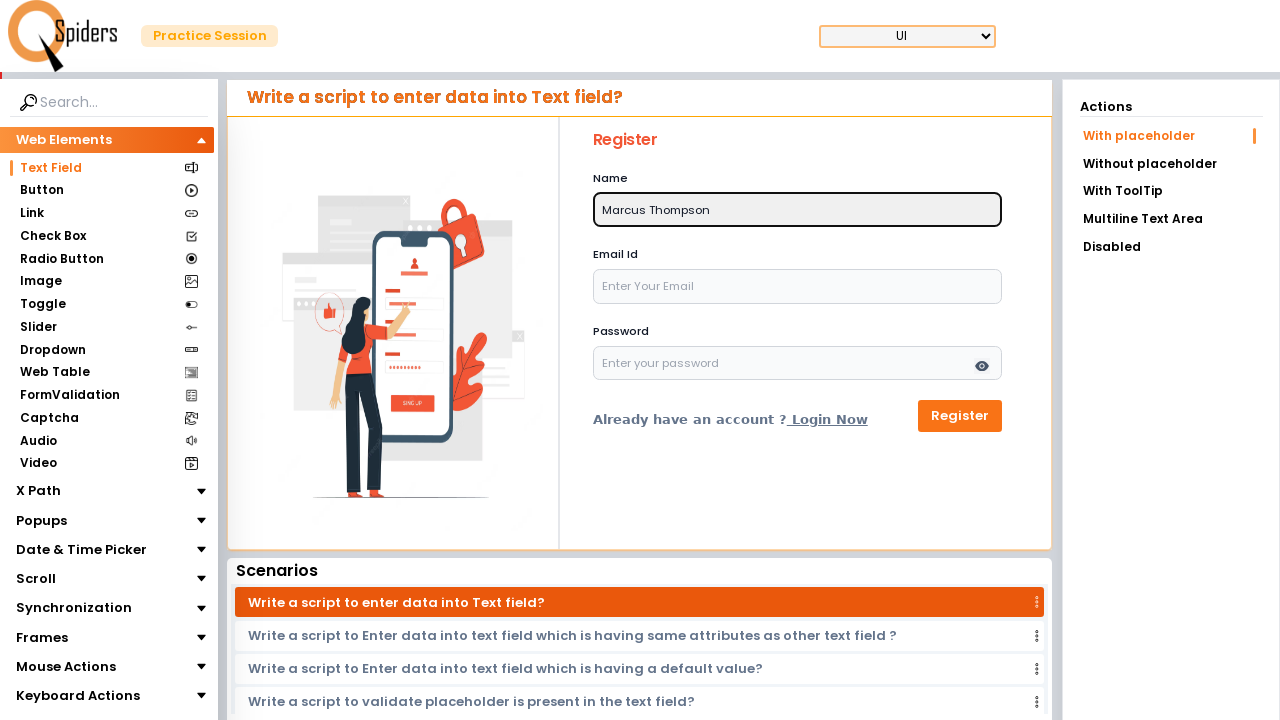

Filled email field with 'marcus.thompson42@example.com' on input#email
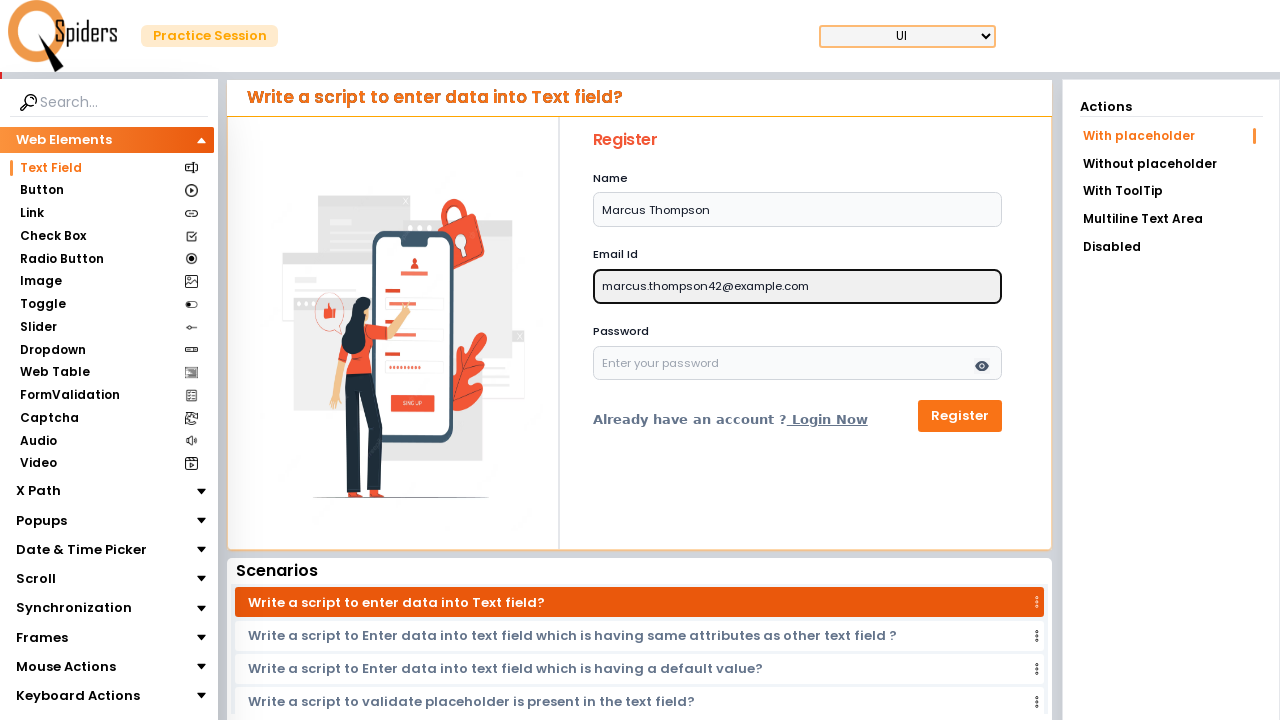

Filled password field with 'SecurePass789' on input#password
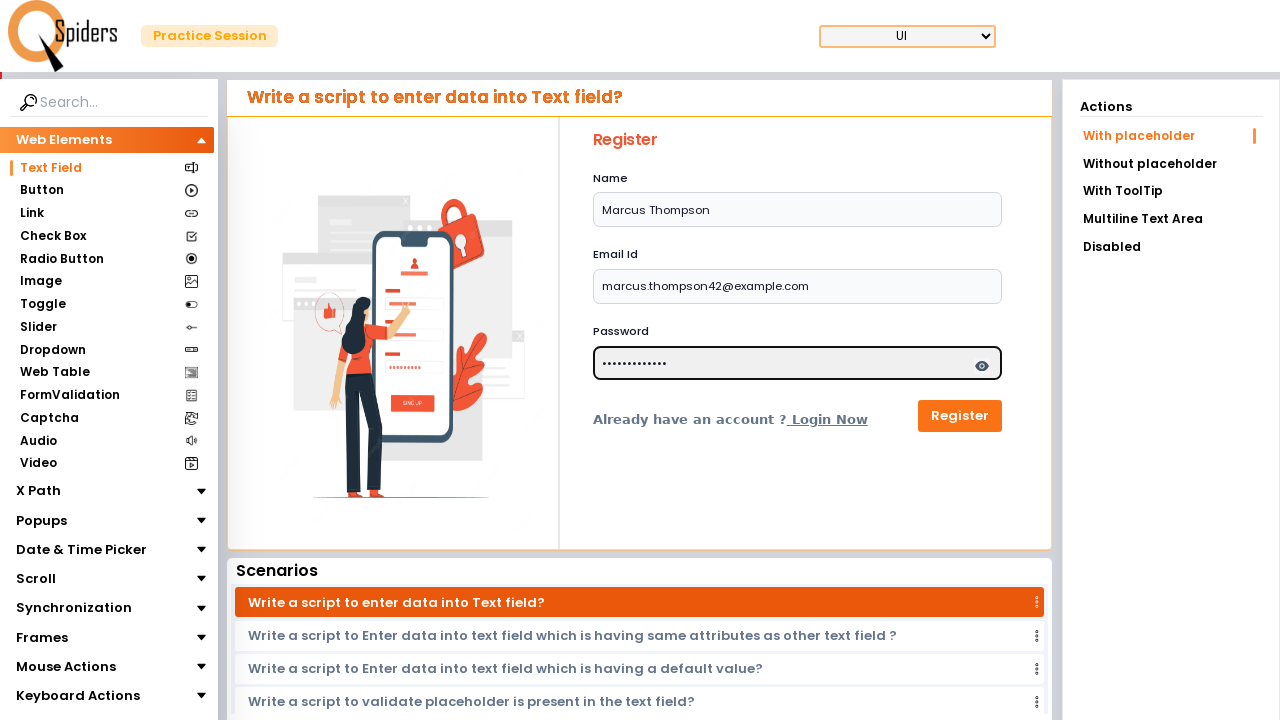

Clicked Register button to submit form at (960, 416) on button:has-text('Register')
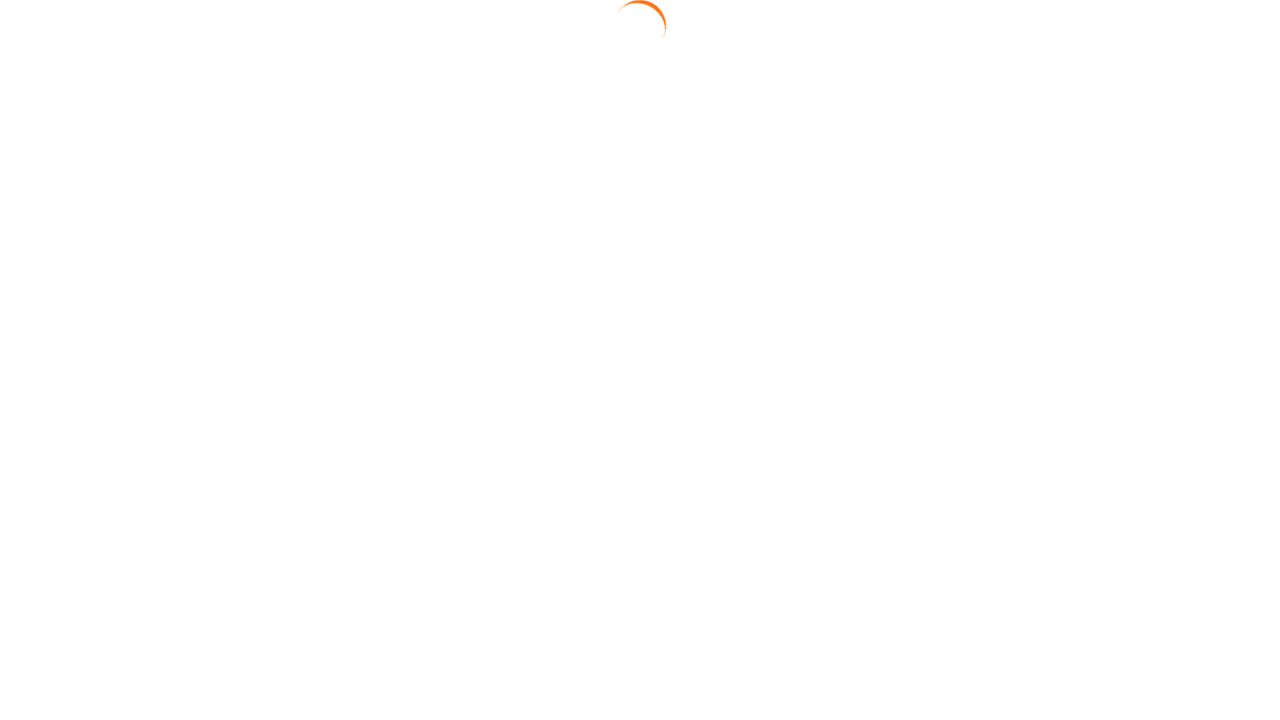

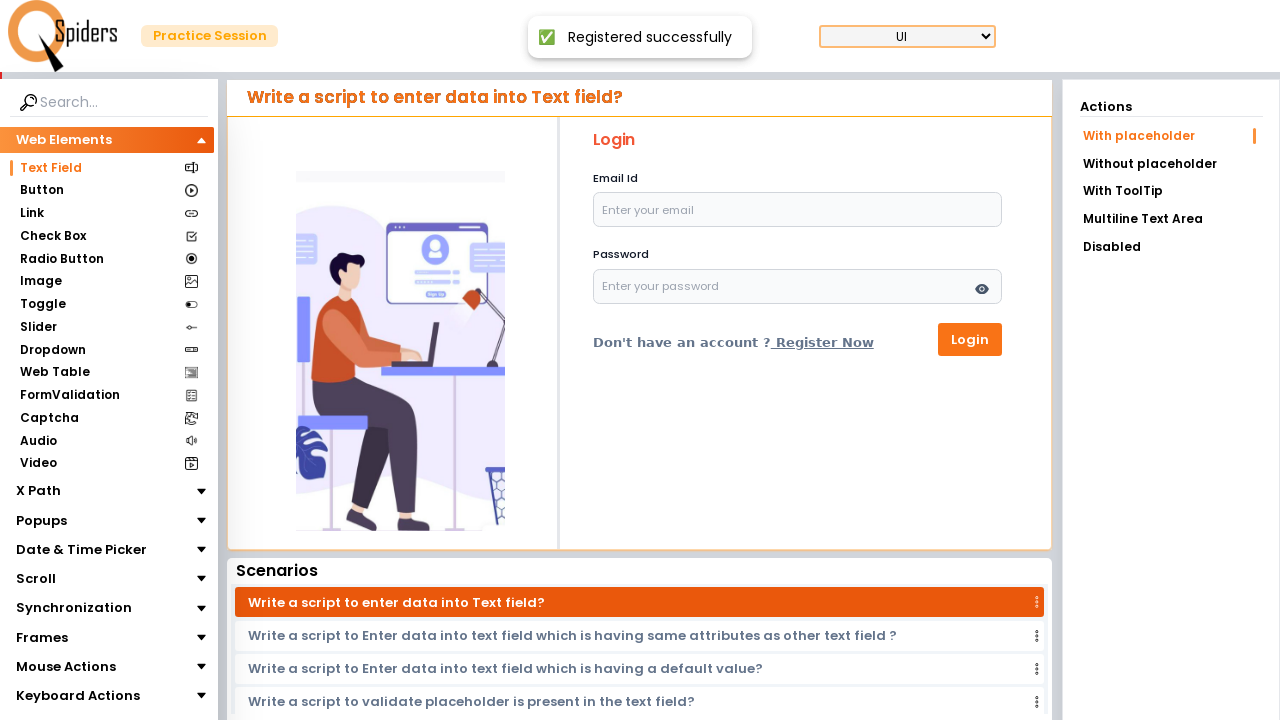